Tests window handling by opening a new window, switching to it, verifying URL, and switching back

Starting URL: https://demoqa.com/browser-windows

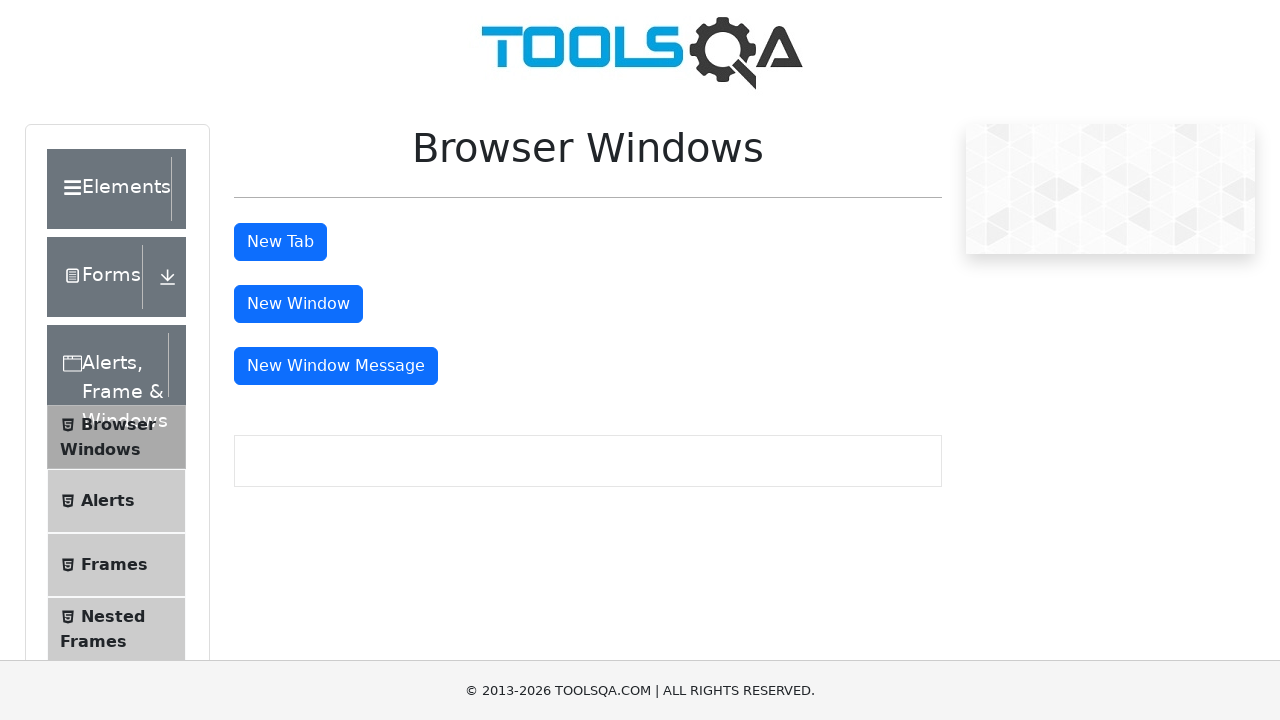

Clicked button to open new window at (298, 304) on button#windowButton
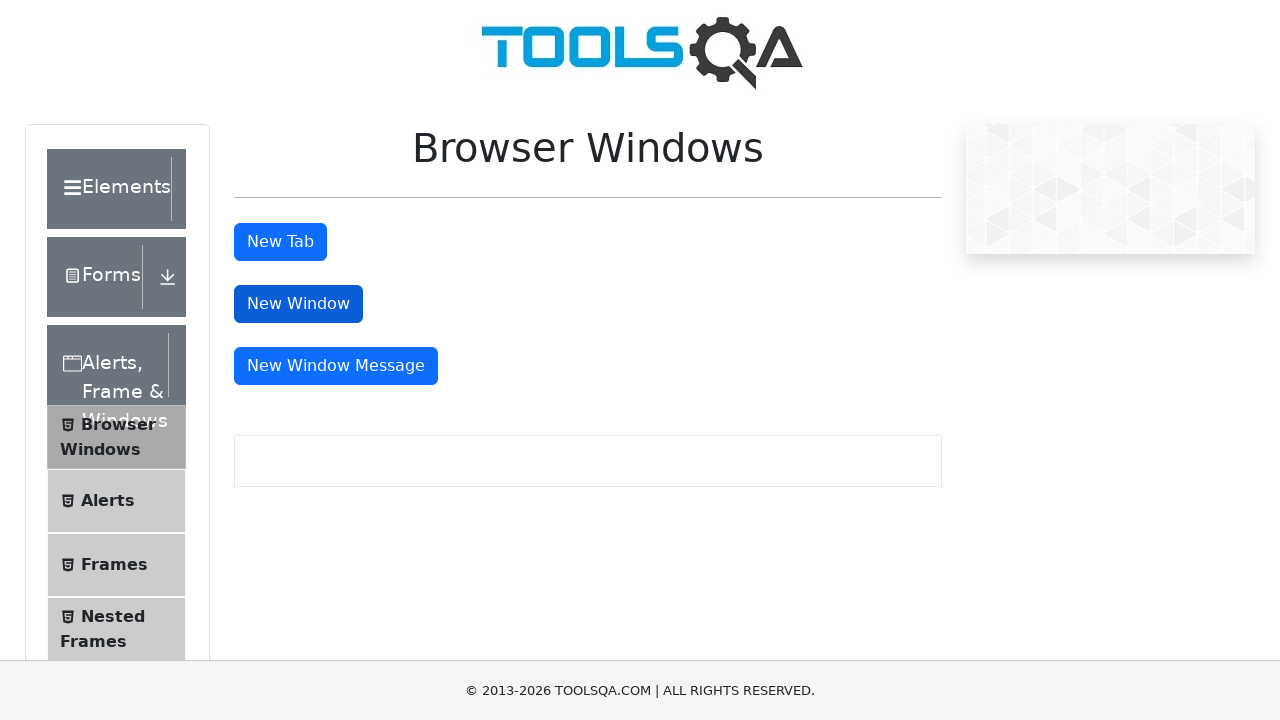

New window popup captured
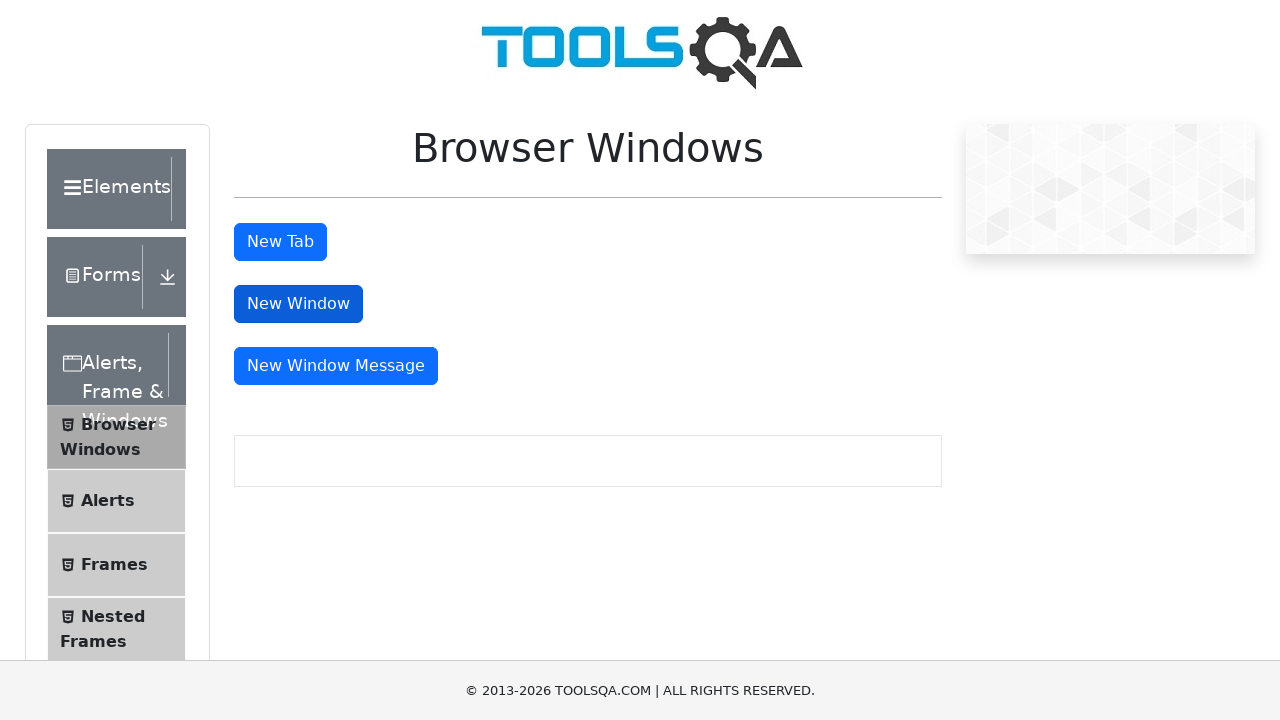

Verified new window URL is https://demoqa.com/sample
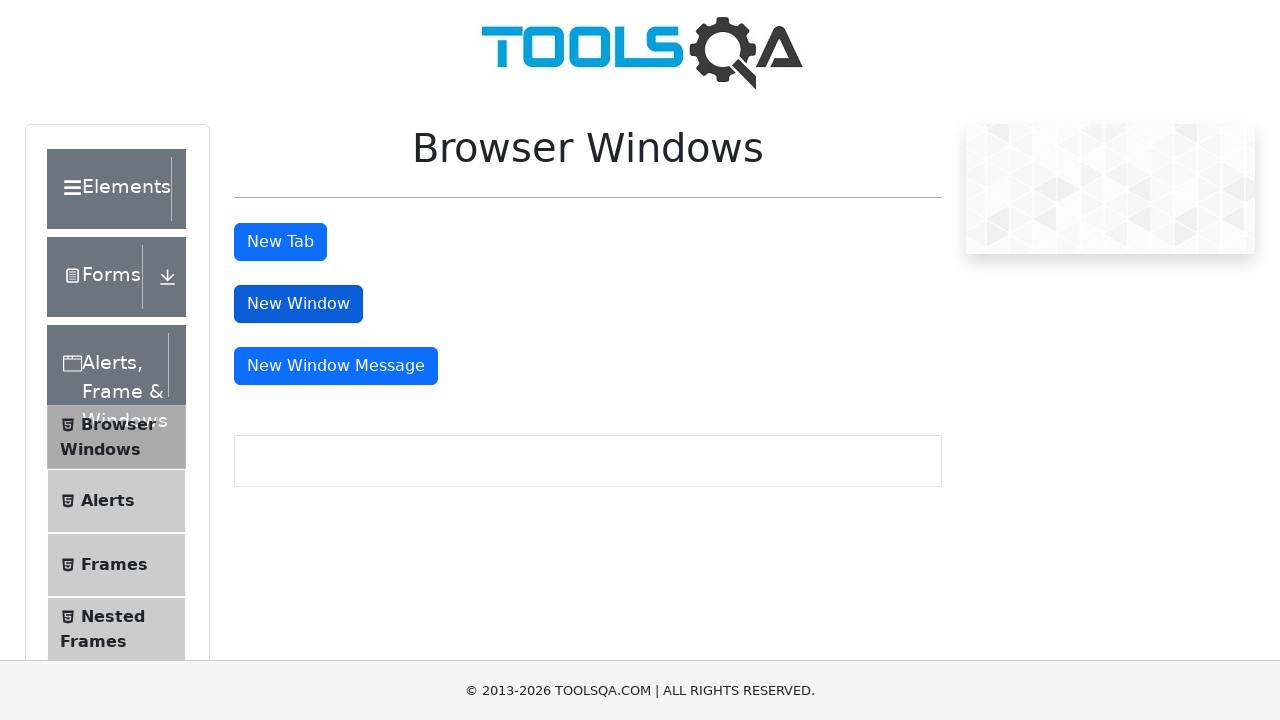

Closed the new window
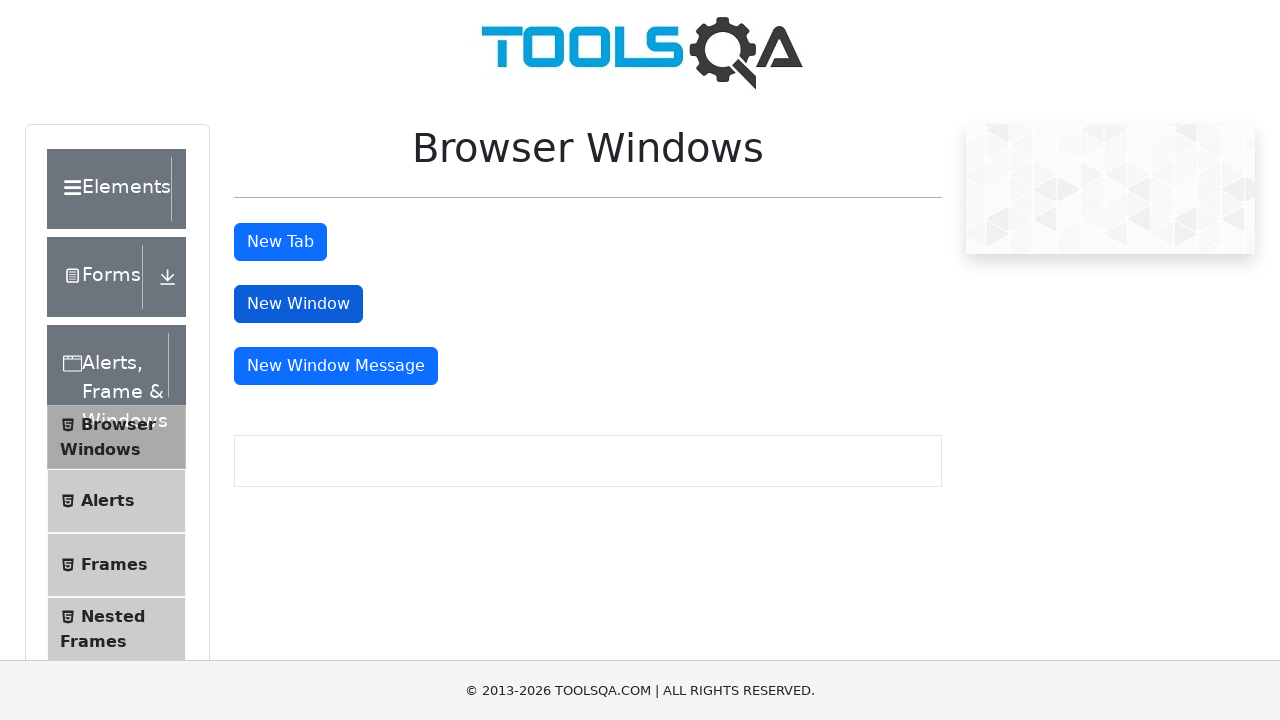

Verified original page URL is https://demoqa.com/browser-windows
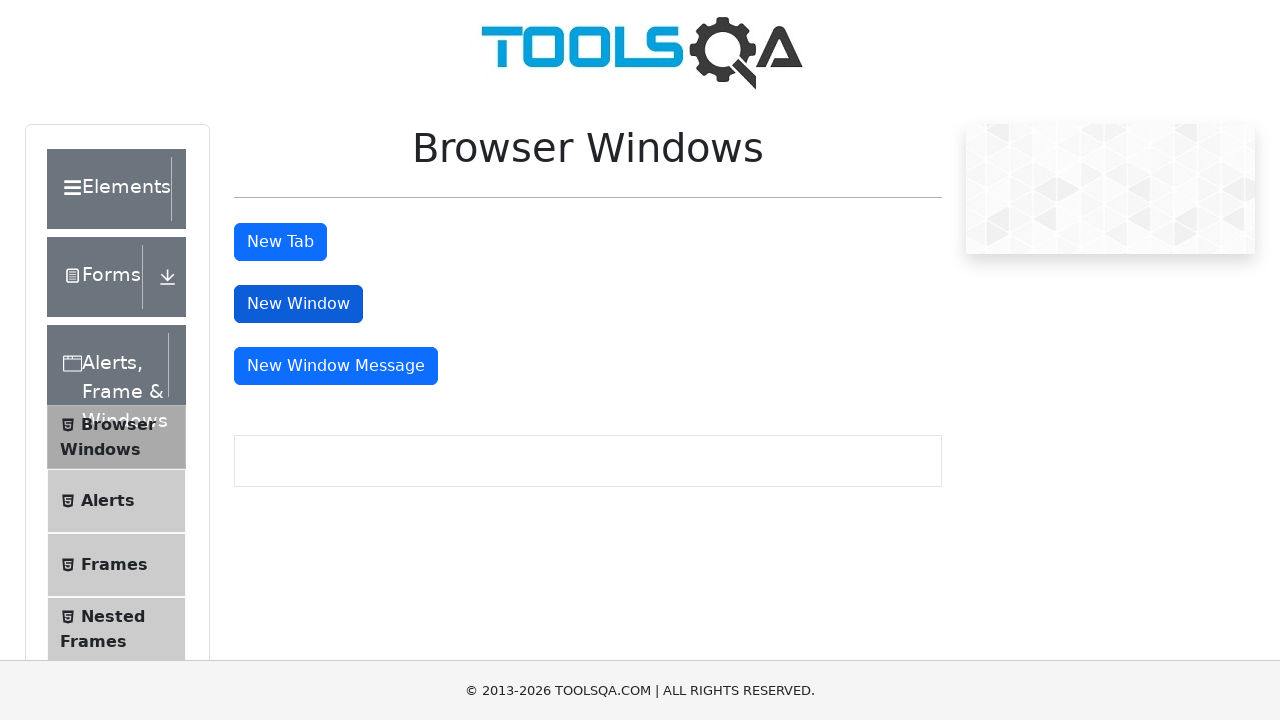

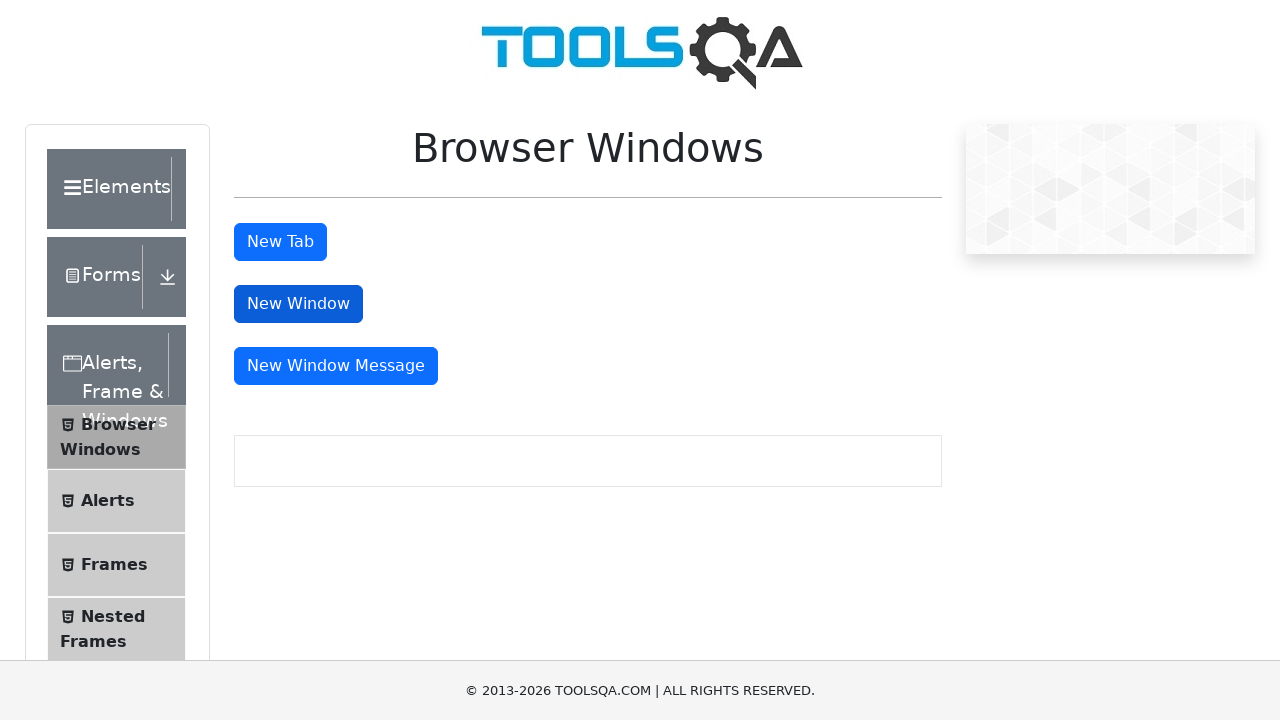